Navigates through product categories and pagination on an e-commerce demo site, clicking on the second category and then the next page button

Starting URL: https://www.demoblaze.com/

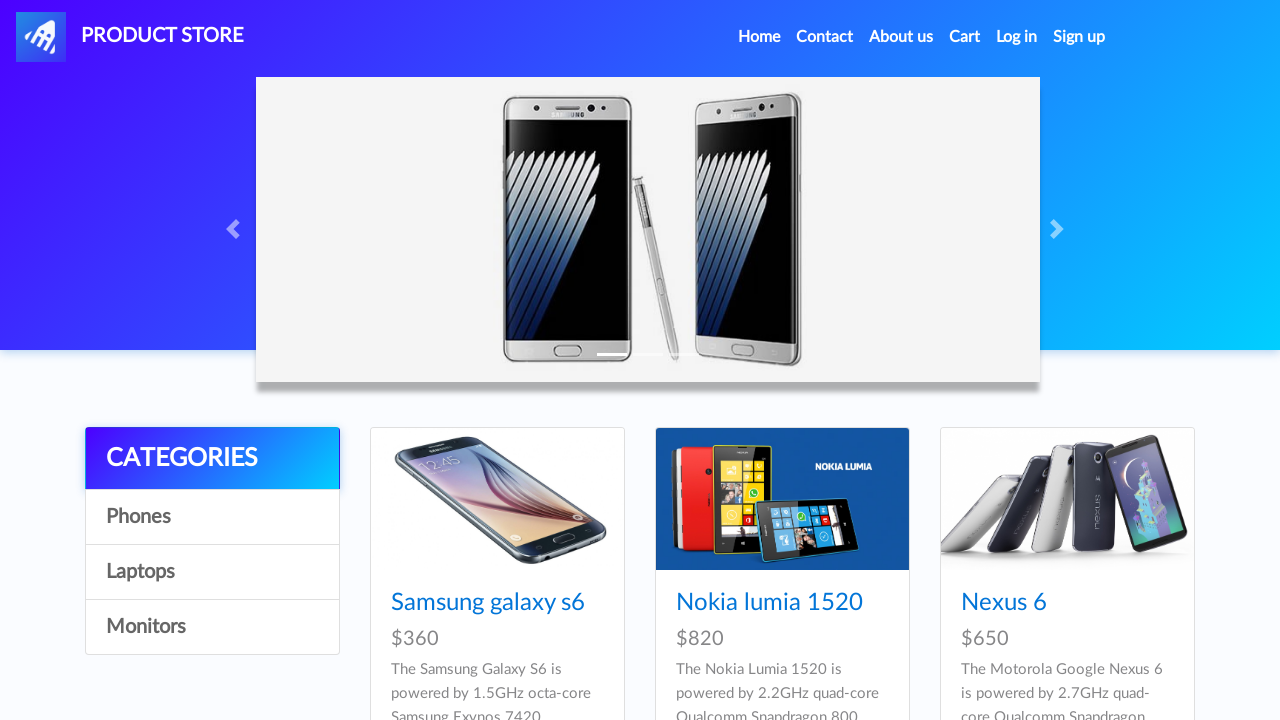

Waited for category elements to load on the e-commerce site
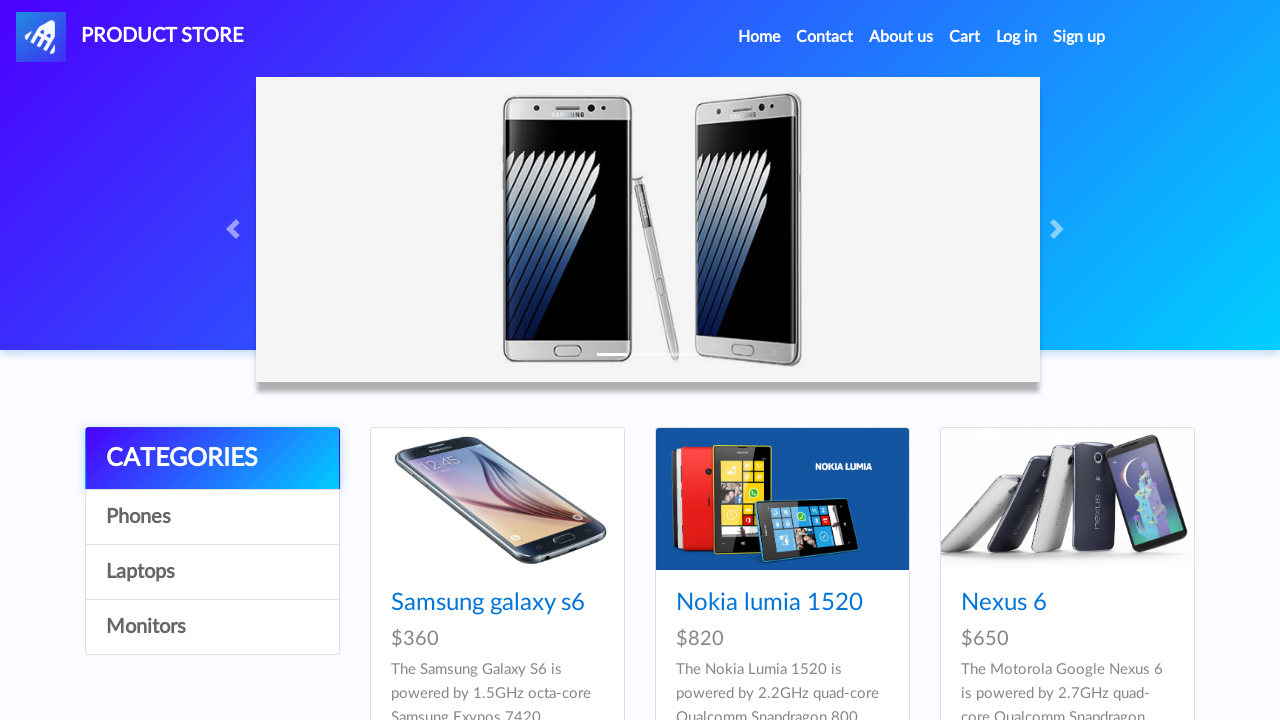

Retrieved 3 category buttons
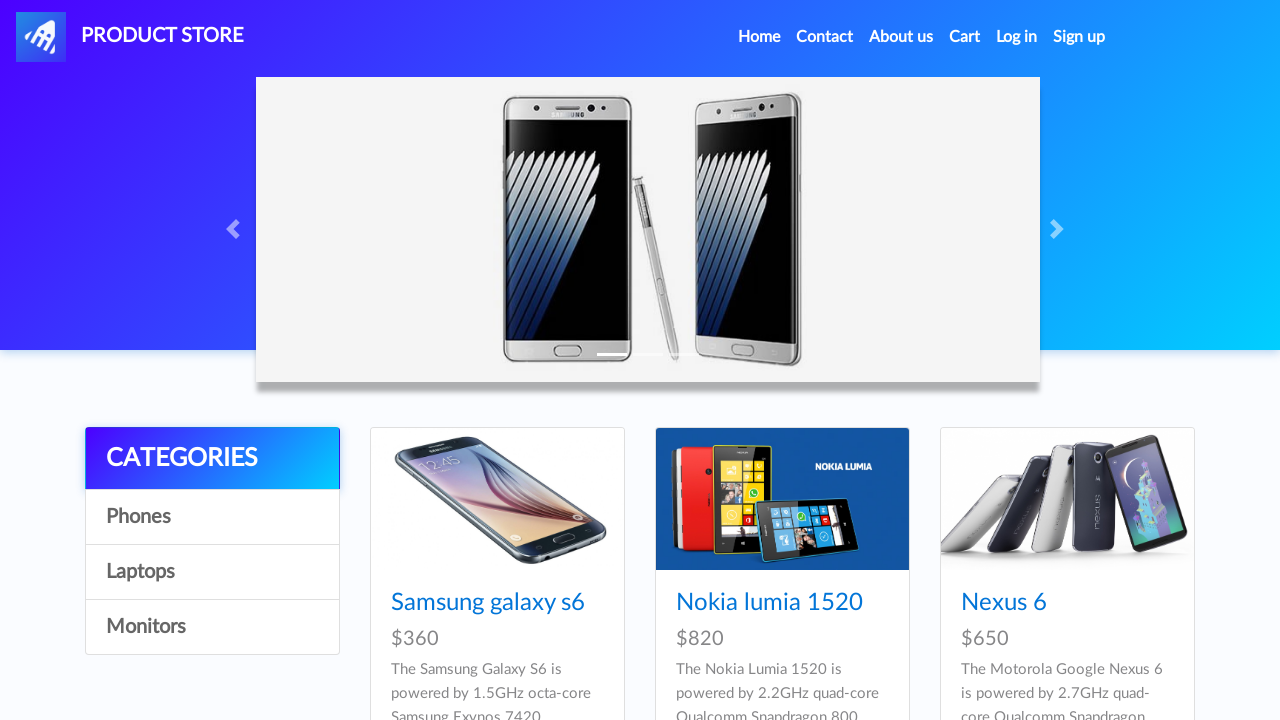

Clicked on the second product category at (212, 572) on #itemc >> nth=1
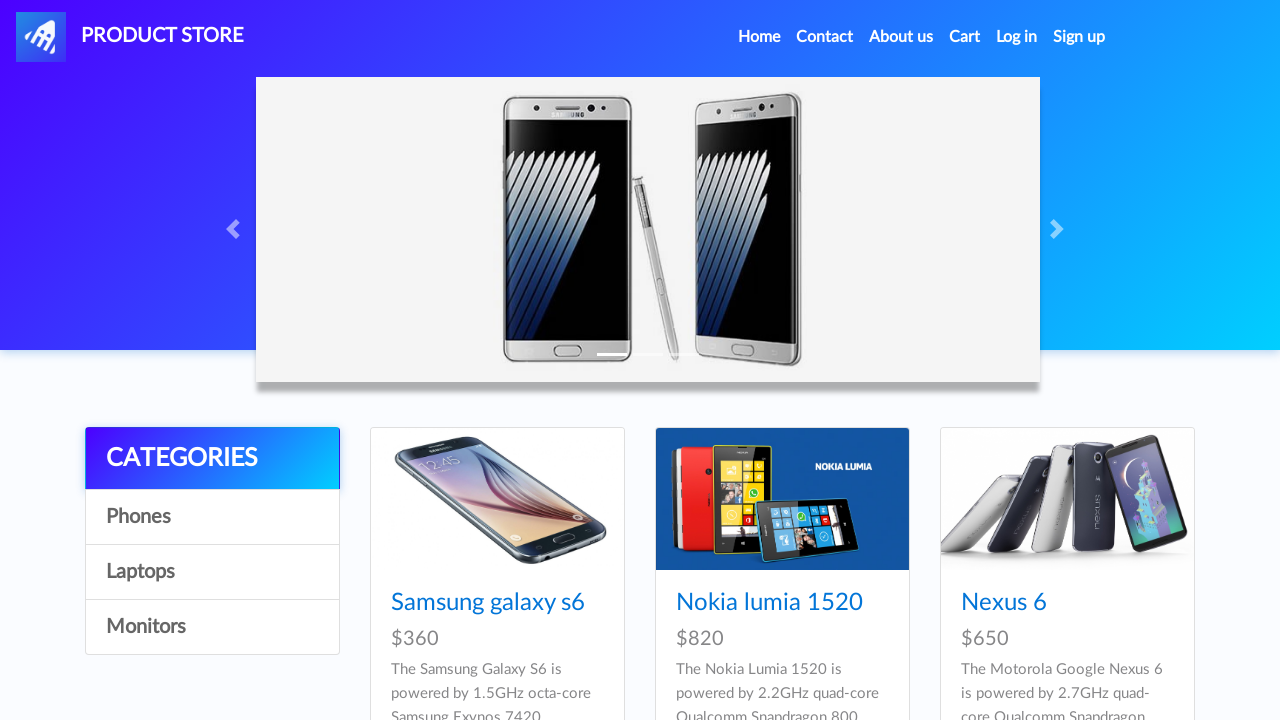

Waited 3 seconds for products to load in the selected category
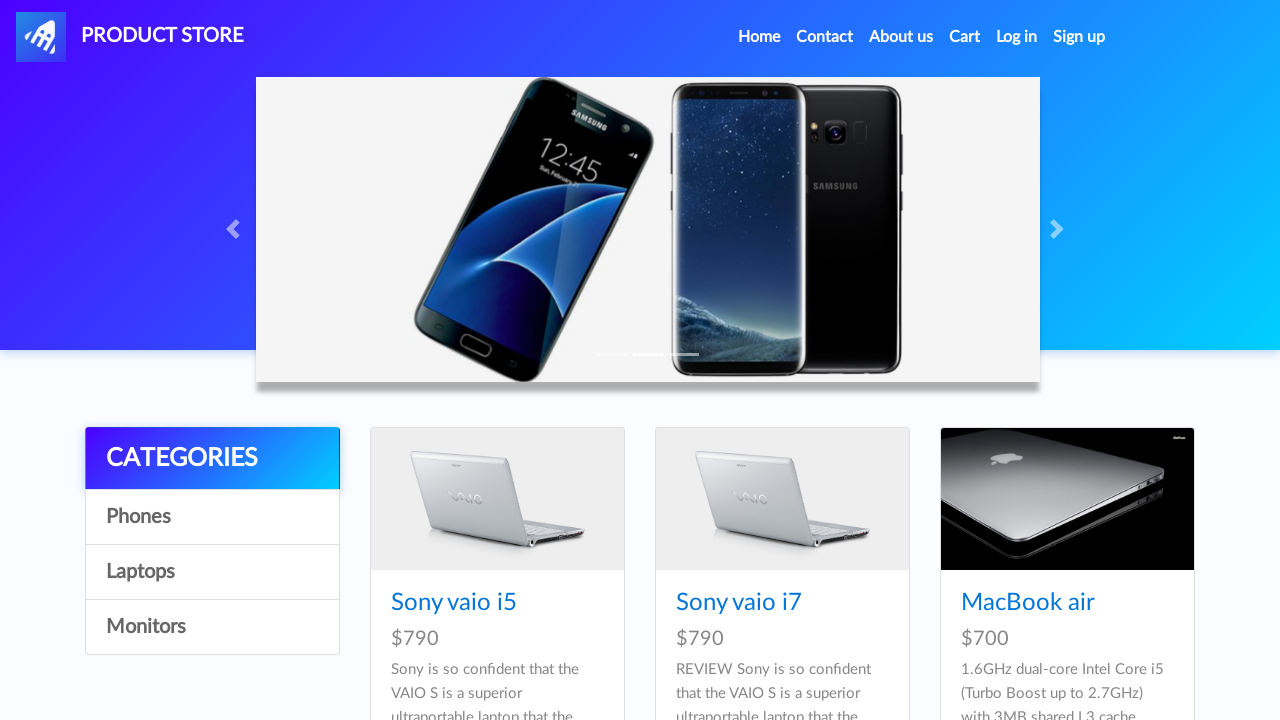

Clicked the 'Next' pagination button to go to the next page at (1166, 386) on #next2
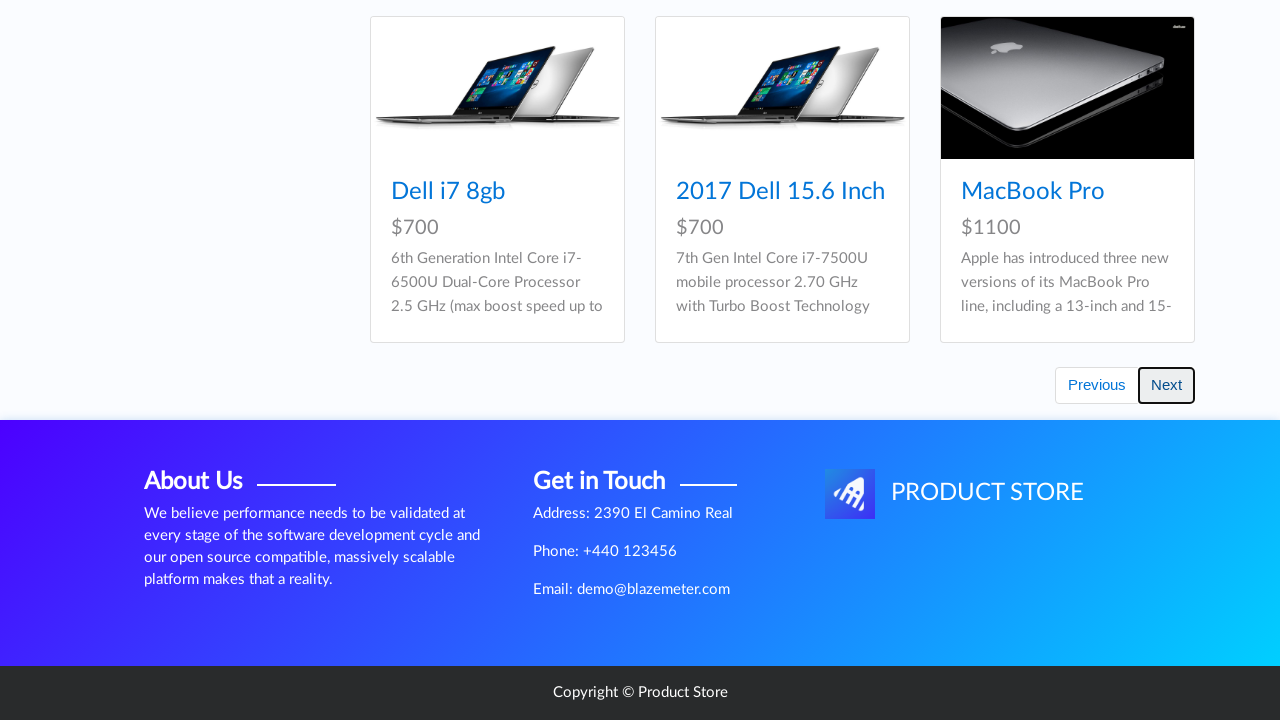

Waited 3 seconds for the next page of products to load
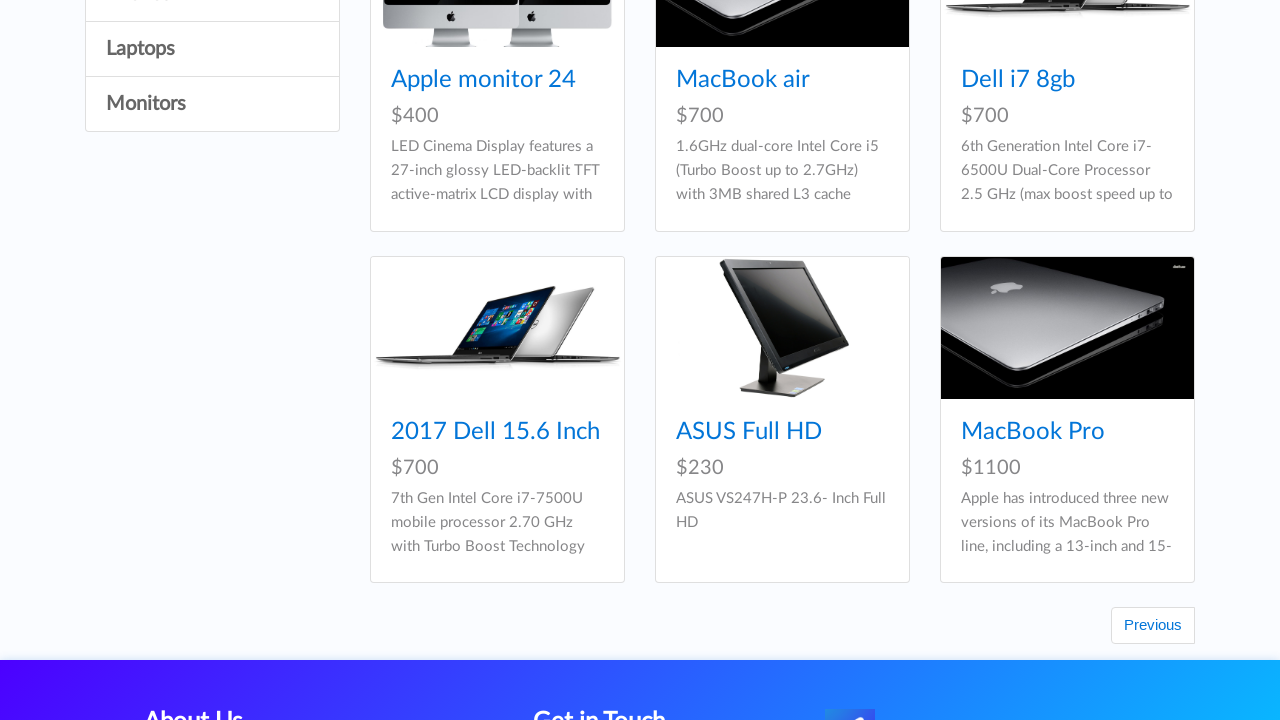

Verified that product cards are displayed on the page
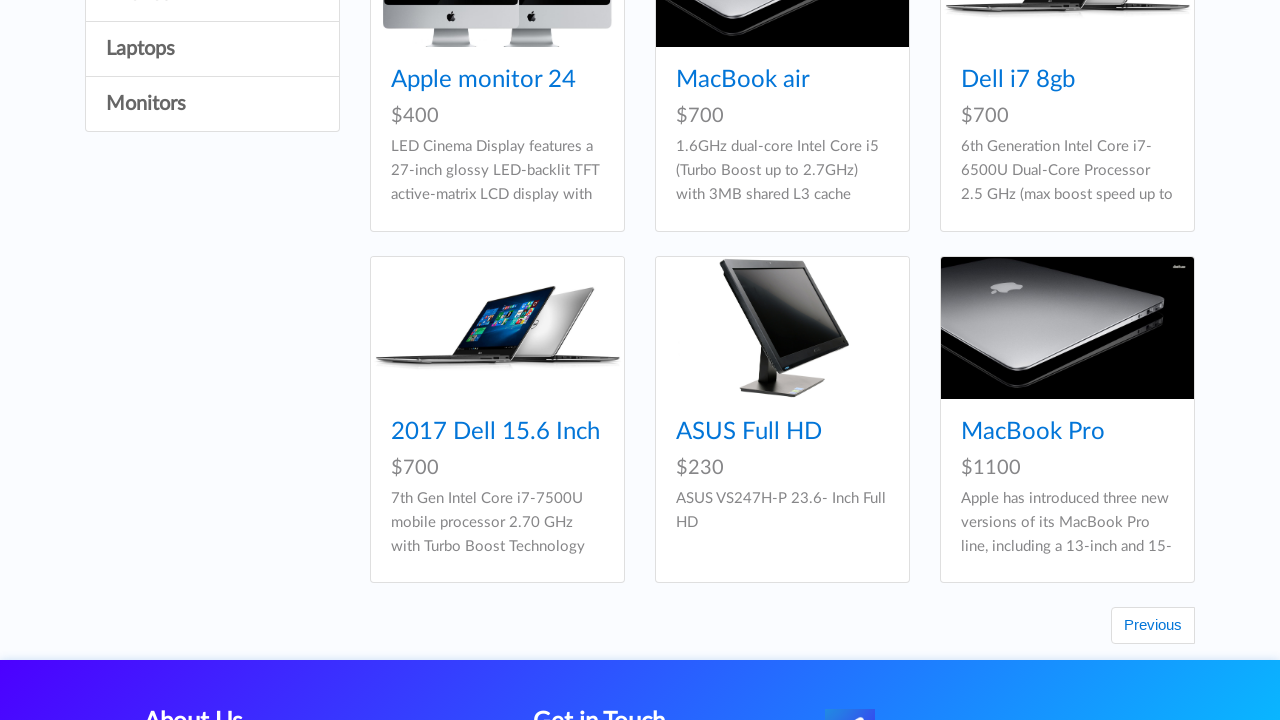

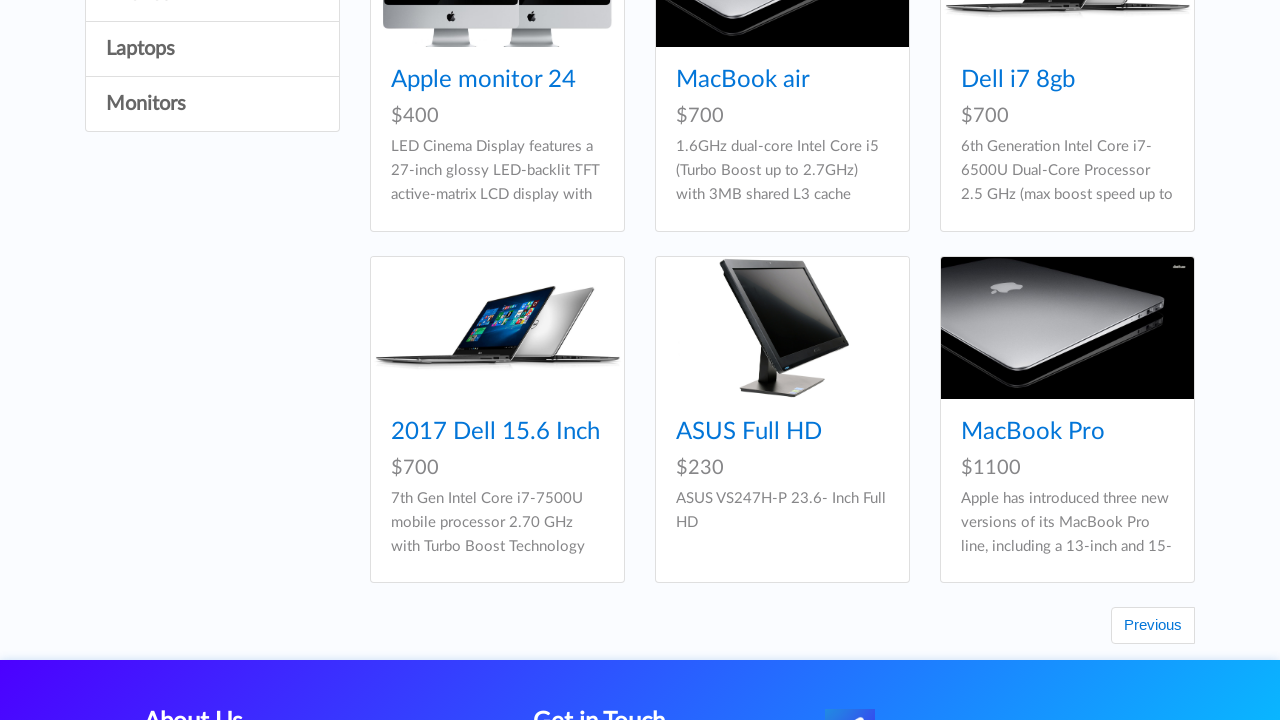